Tests filtering to display only completed todo items

Starting URL: https://demo.playwright.dev/todomvc

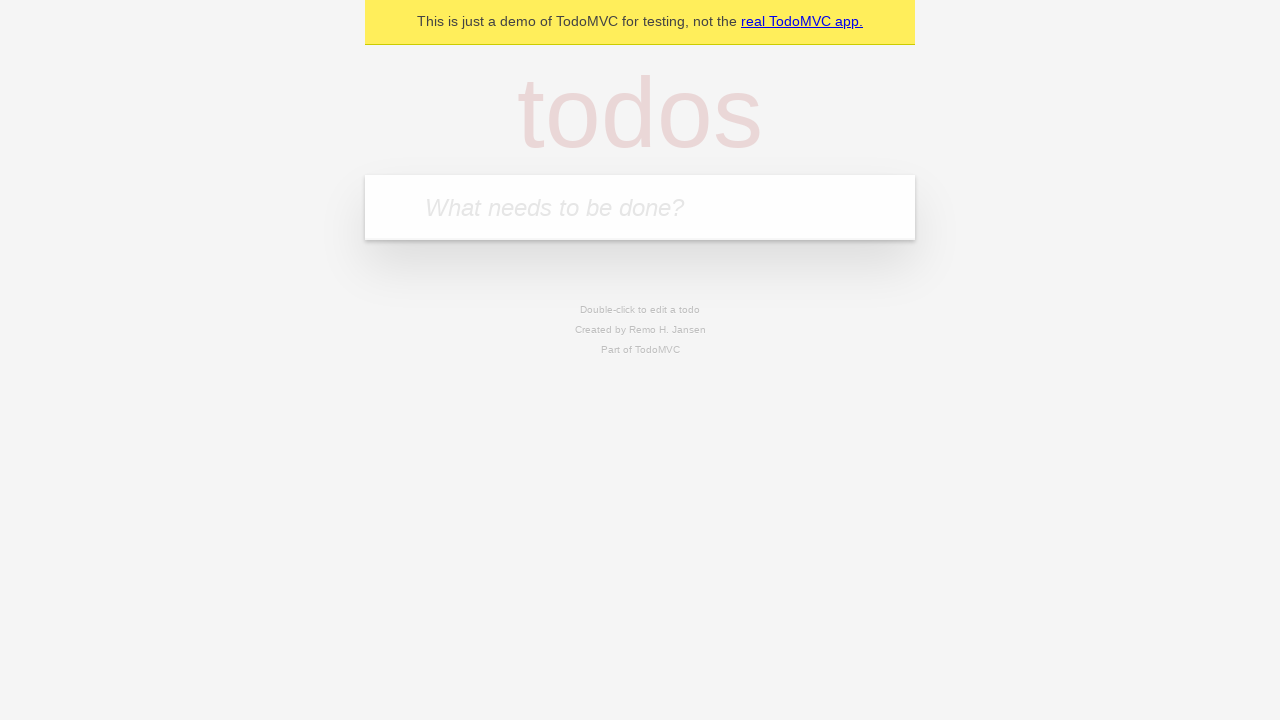

Filled todo input with 'buy some cheese' on internal:attr=[placeholder="What needs to be done?"i]
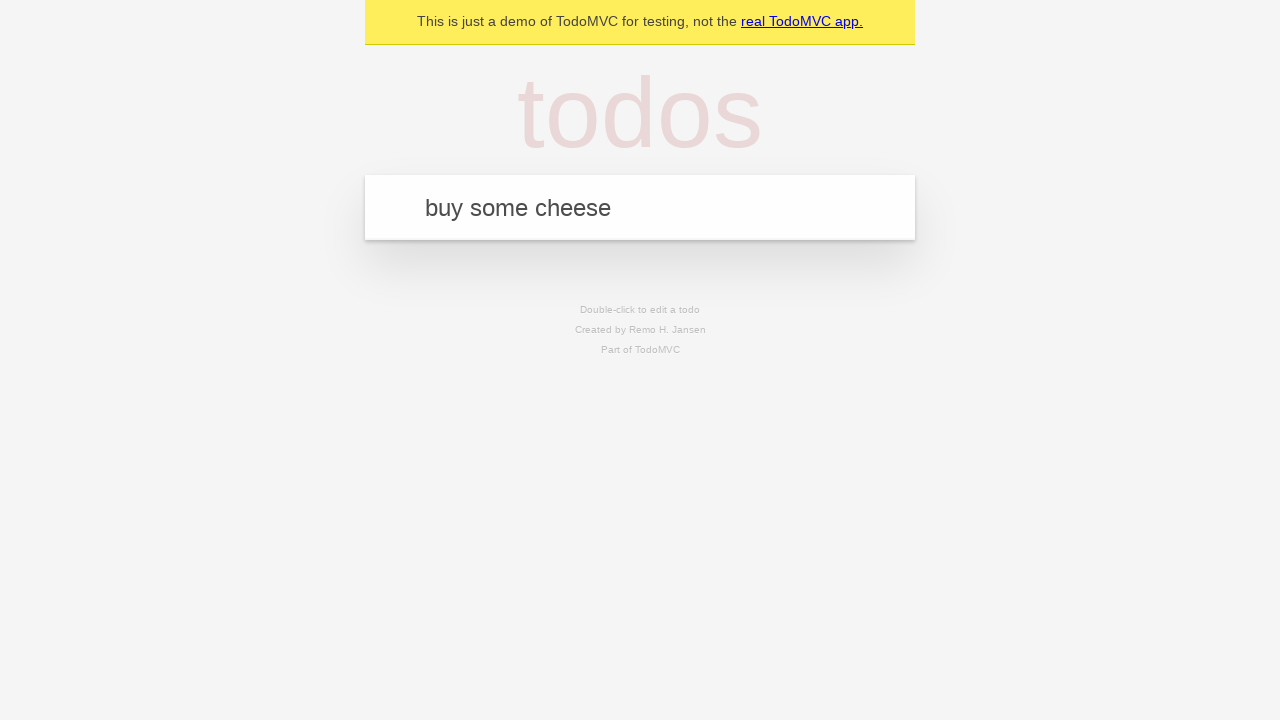

Pressed Enter to add first todo item on internal:attr=[placeholder="What needs to be done?"i]
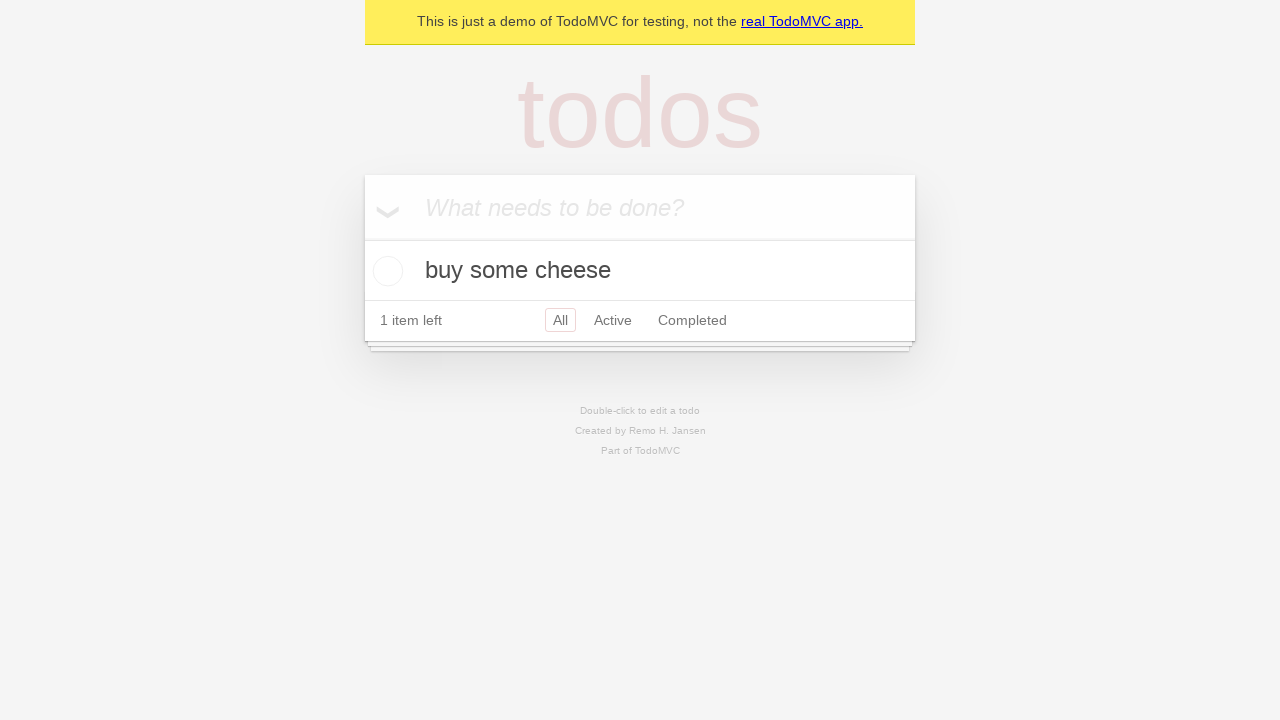

Filled todo input with 'feed the cat' on internal:attr=[placeholder="What needs to be done?"i]
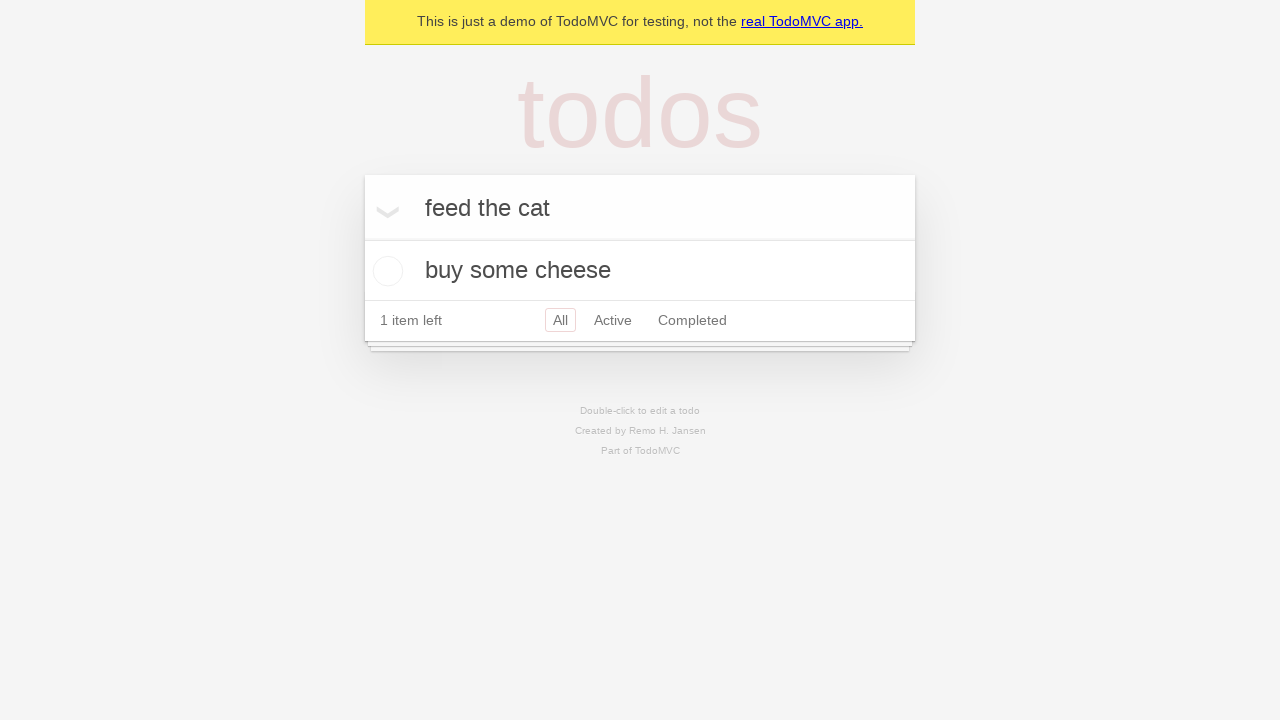

Pressed Enter to add second todo item on internal:attr=[placeholder="What needs to be done?"i]
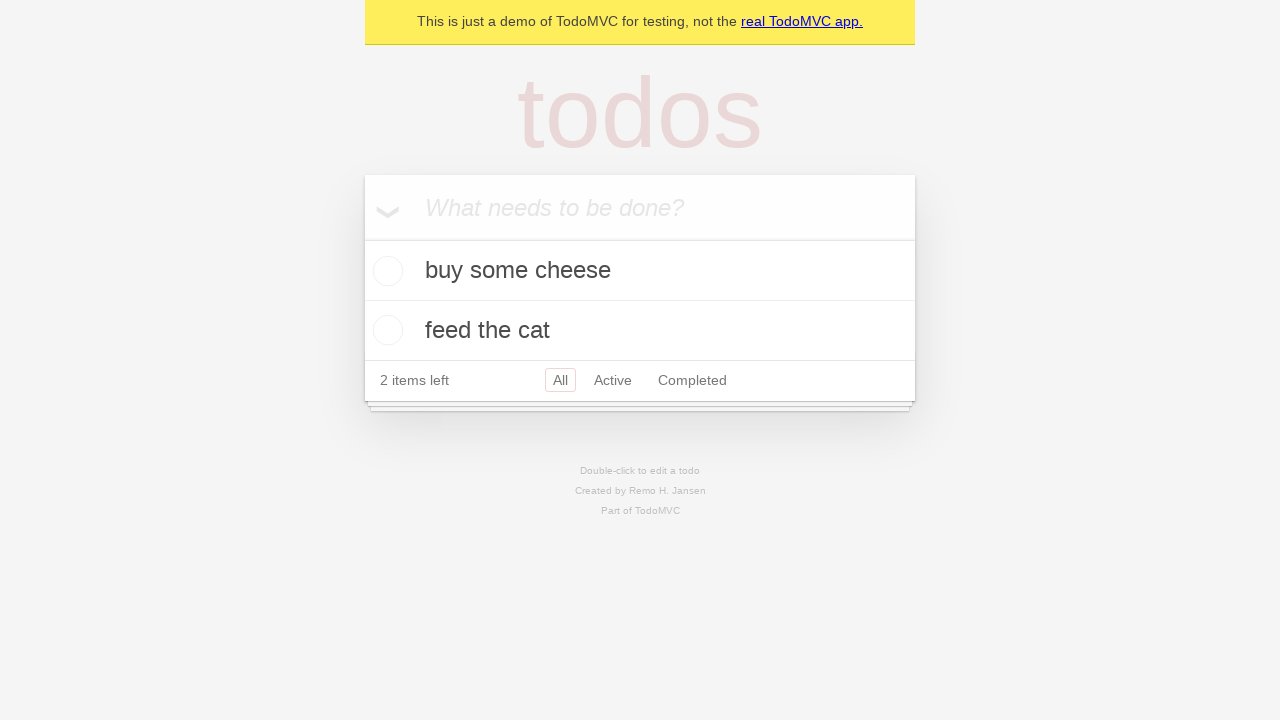

Filled todo input with 'book a doctors appointment' on internal:attr=[placeholder="What needs to be done?"i]
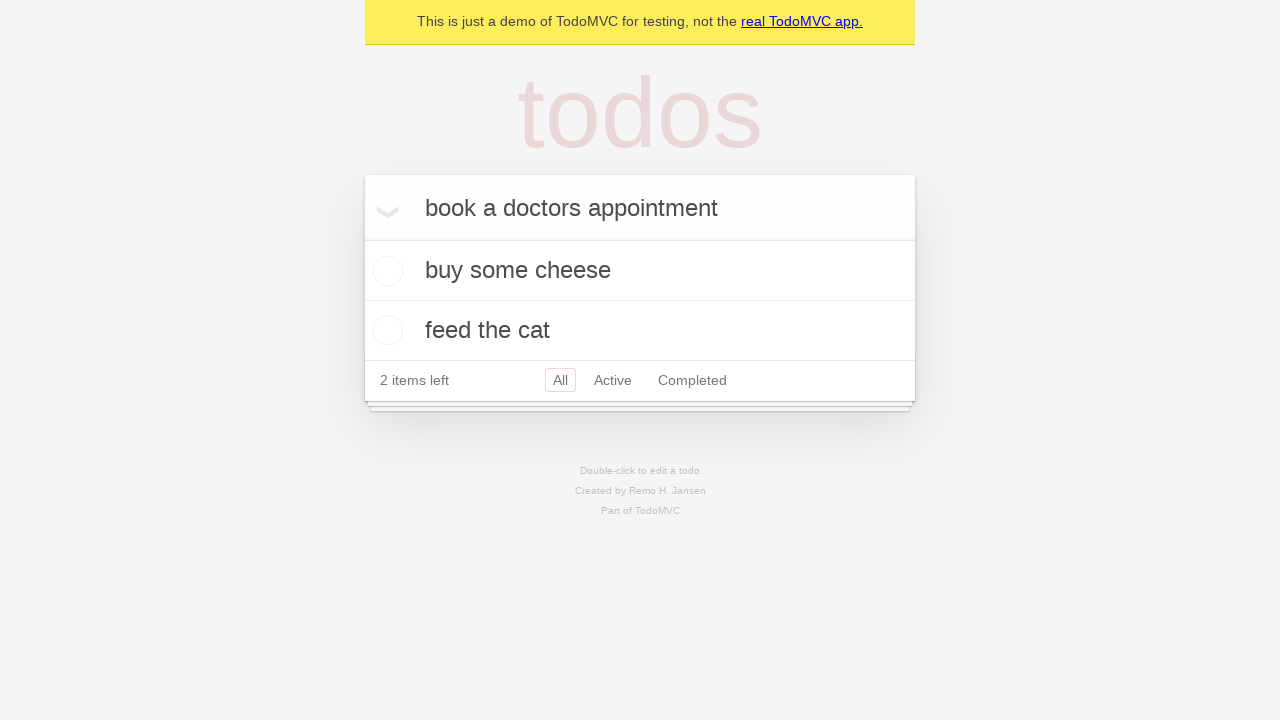

Pressed Enter to add third todo item on internal:attr=[placeholder="What needs to be done?"i]
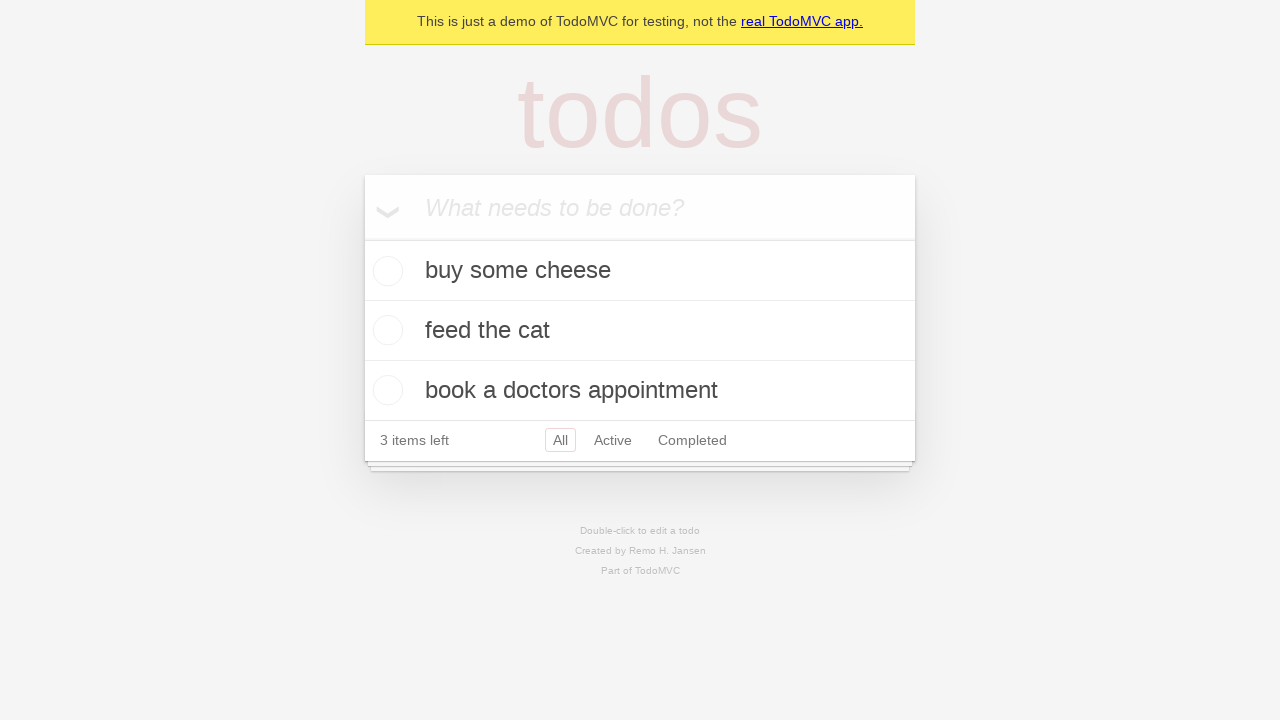

Waited for all 3 todo items to be loaded
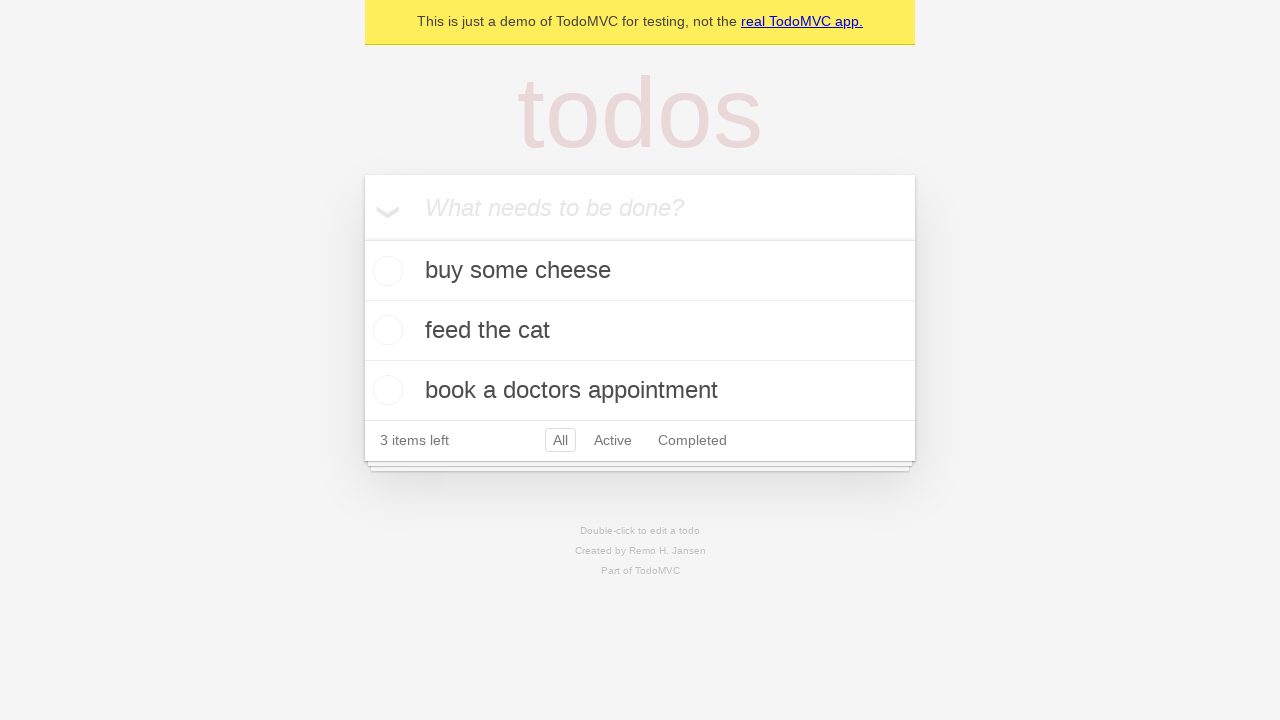

Checked the checkbox for second todo item 'feed the cat' at (385, 330) on [data-testid='todo-item'] >> nth=1 >> internal:role=checkbox
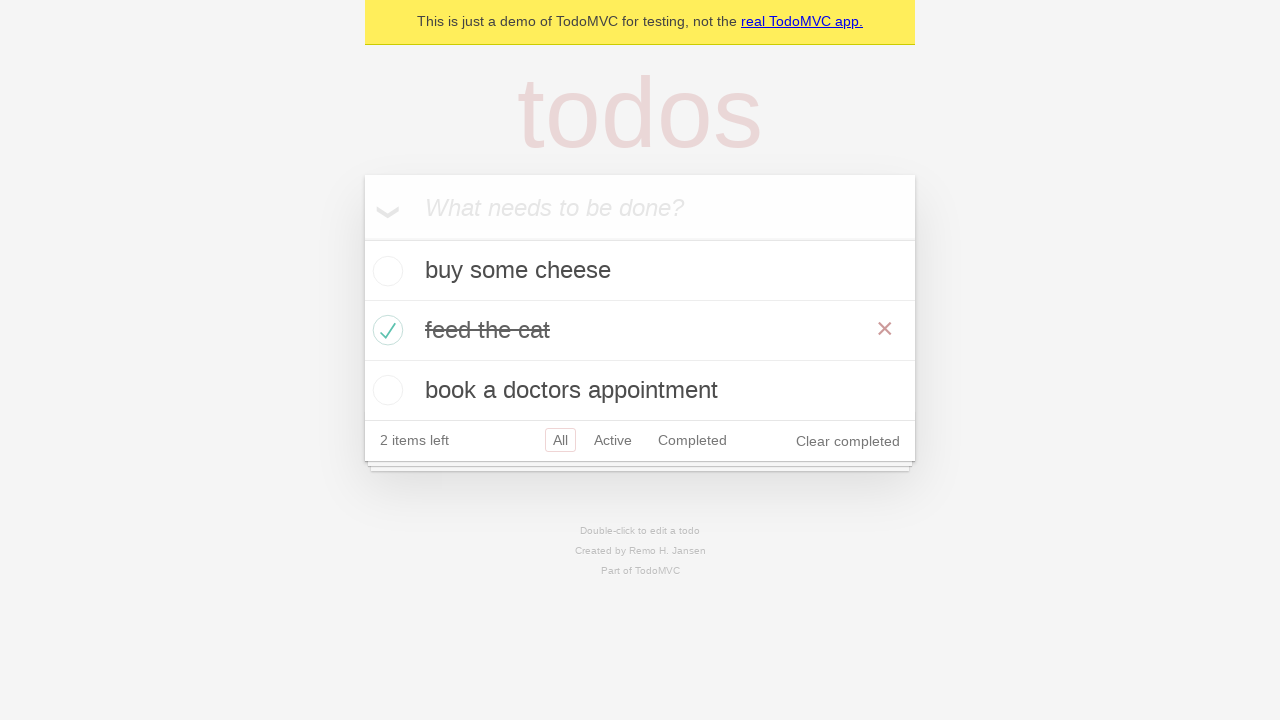

Clicked Completed filter link at (692, 440) on internal:role=link[name="Completed"i]
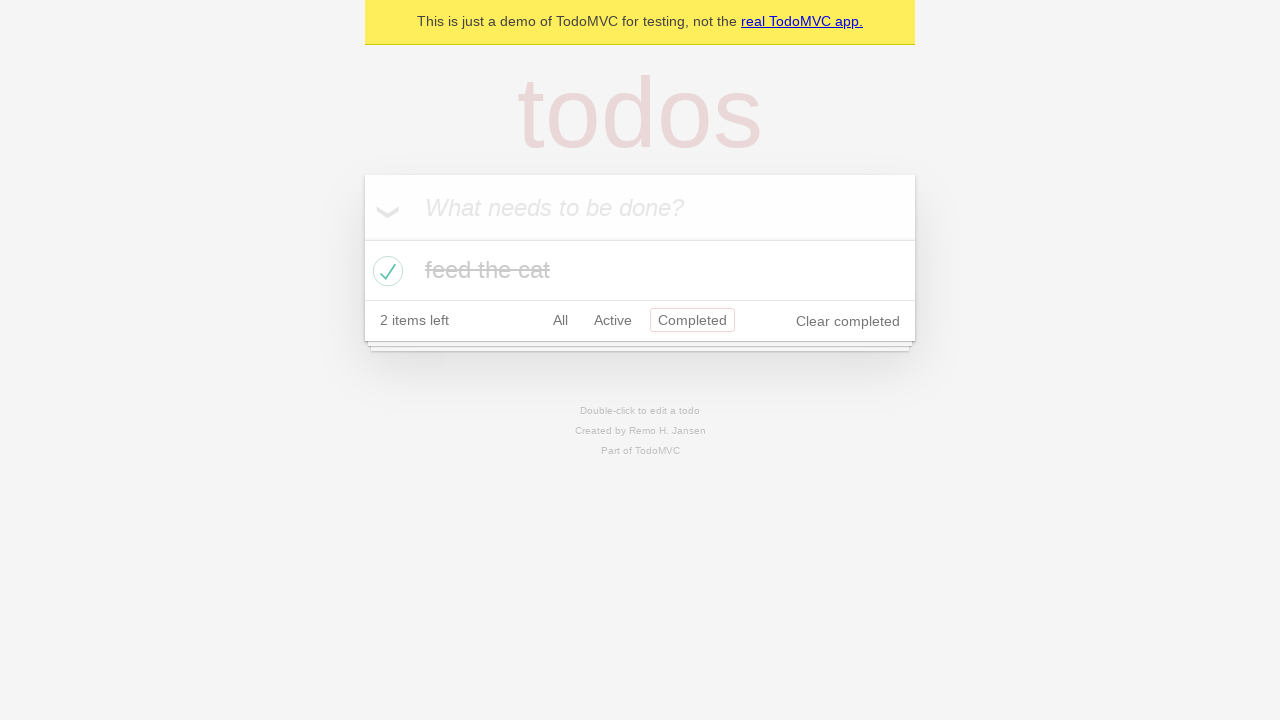

Waited for filtered view to display only 1 completed todo item
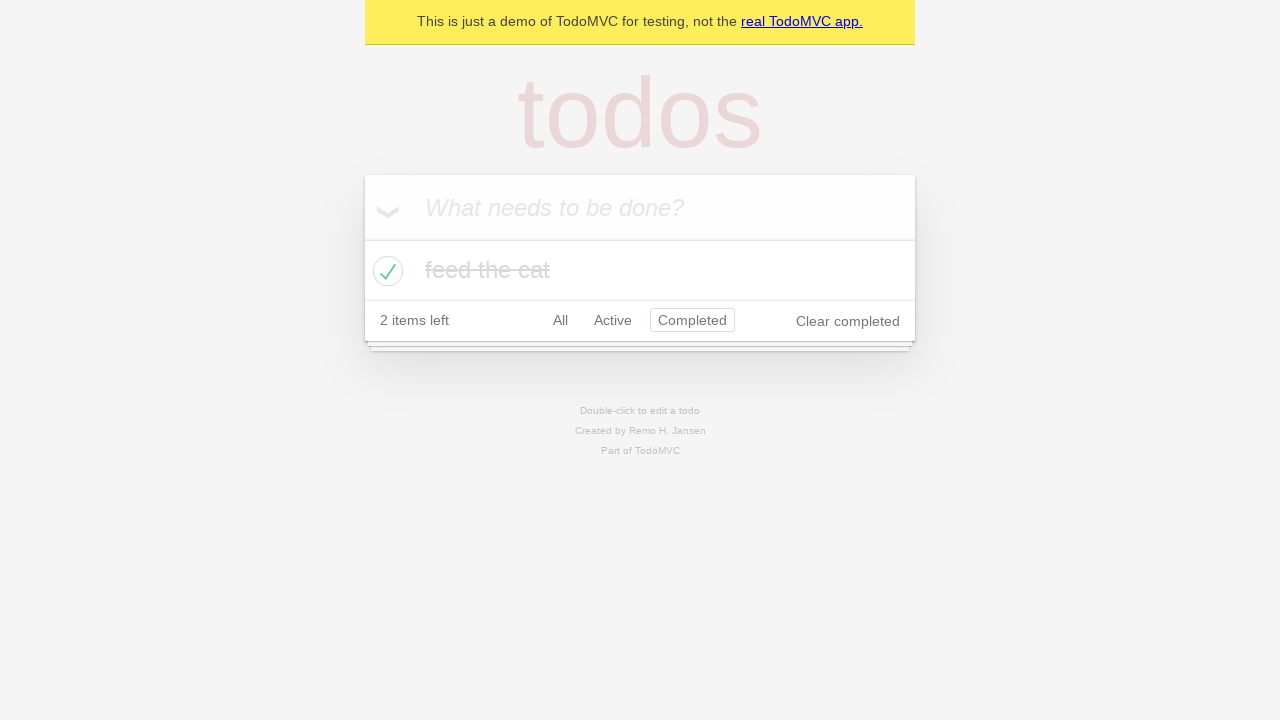

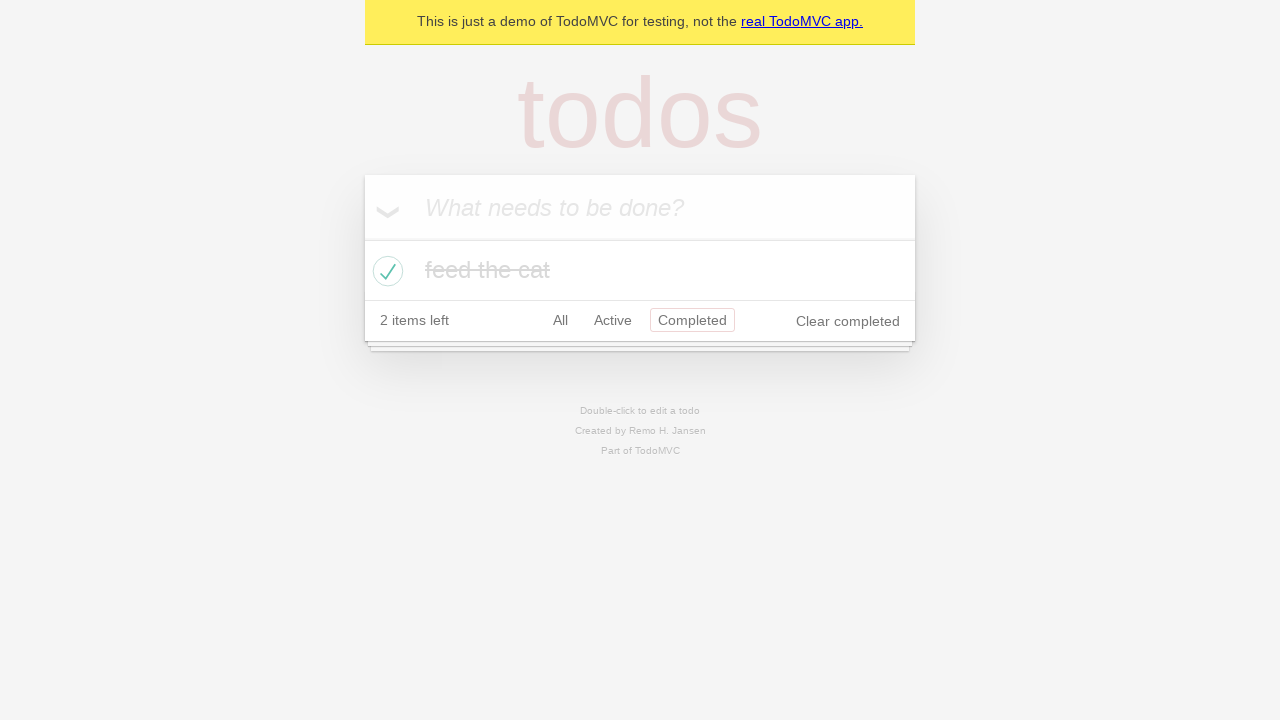